Navigates to the LMS website and clicks on the "My Account" link to verify the page title

Starting URL: https://alchemy.hguy.co/lms

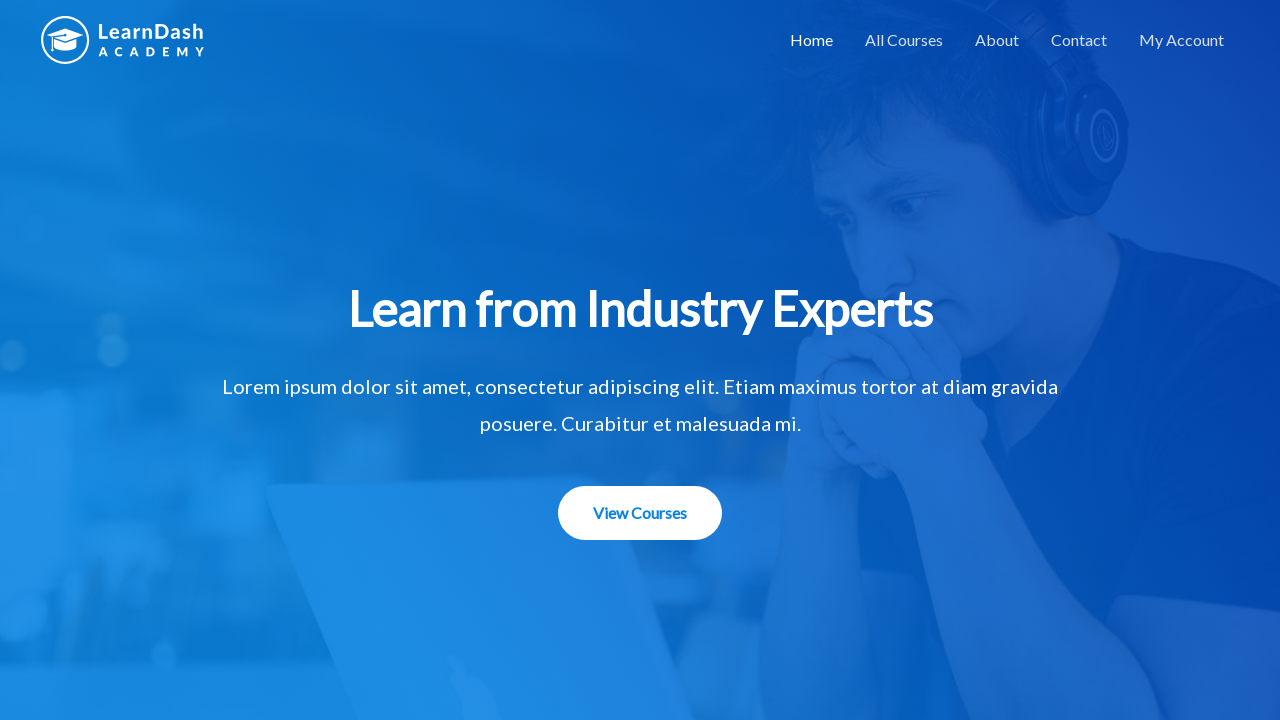

Navigated to LMS website at https://alchemy.hguy.co/lms
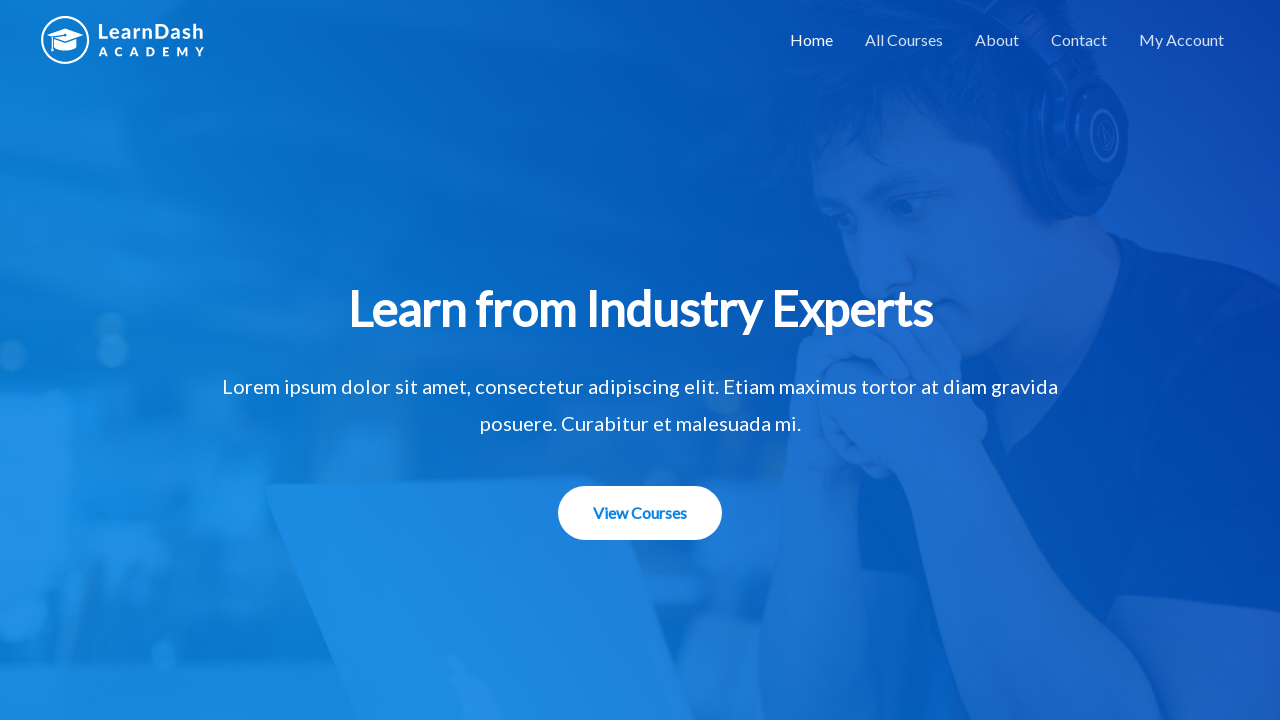

Clicked on 'My Account' link at (1182, 40) on a:text('My Account')
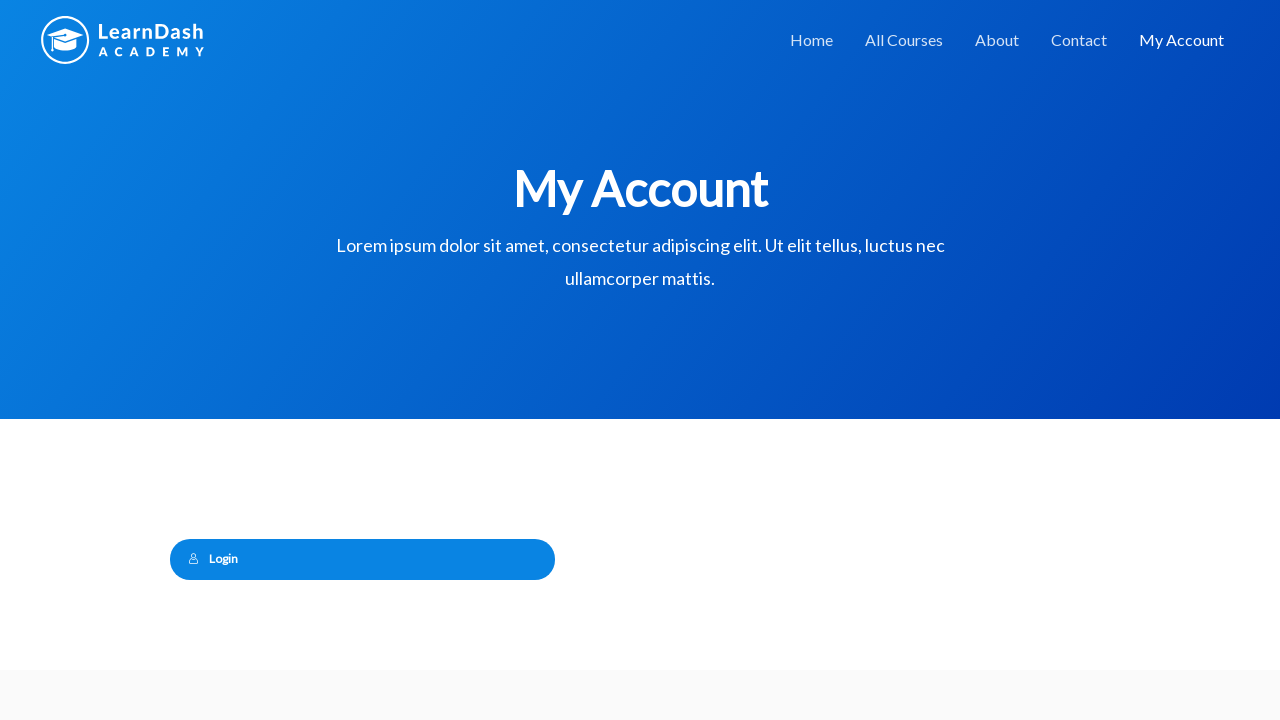

Page loaded and DOM content rendered
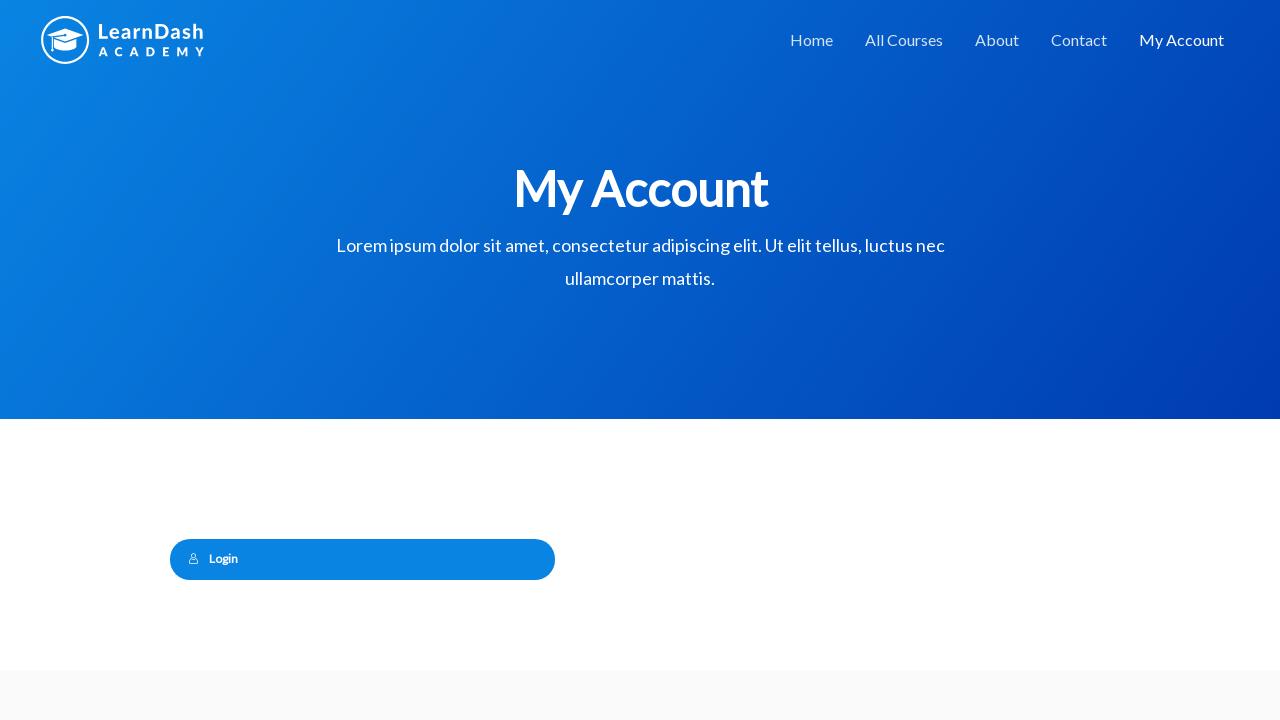

Retrieved page title: 'My Account – Alchemy LMS'
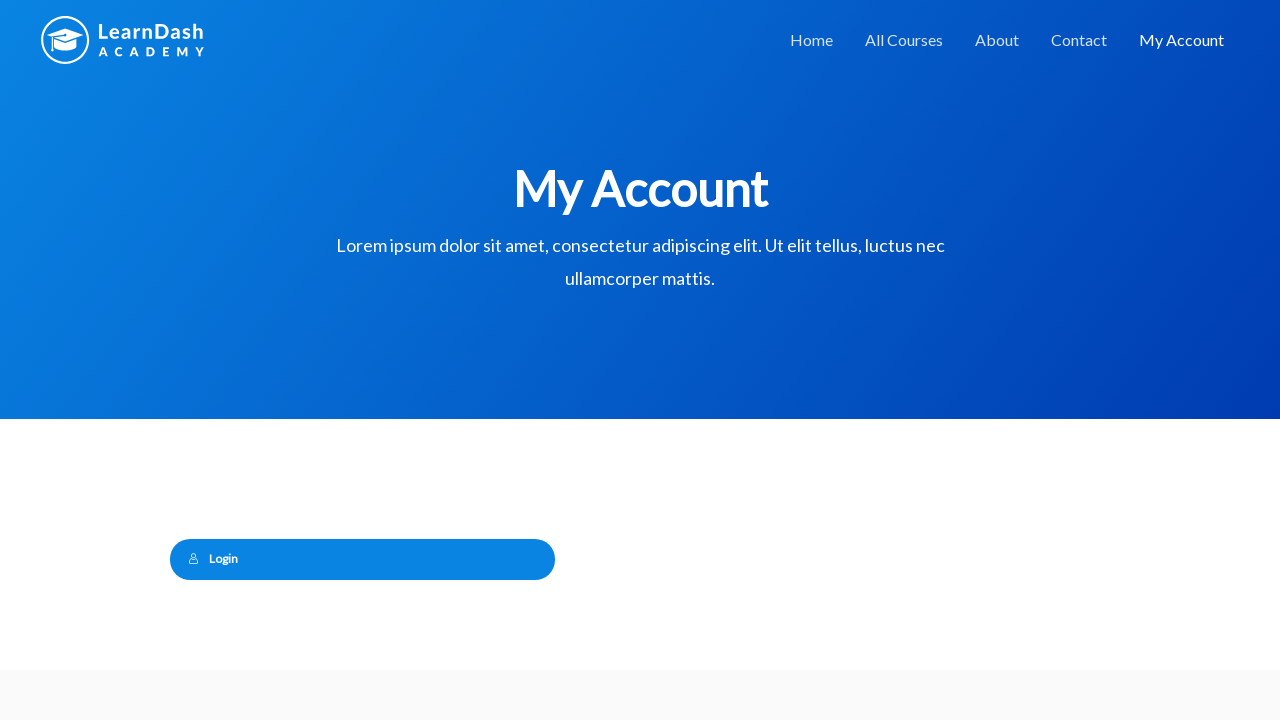

Verified page title matches expected value 'My Account – Alchemy LMS'
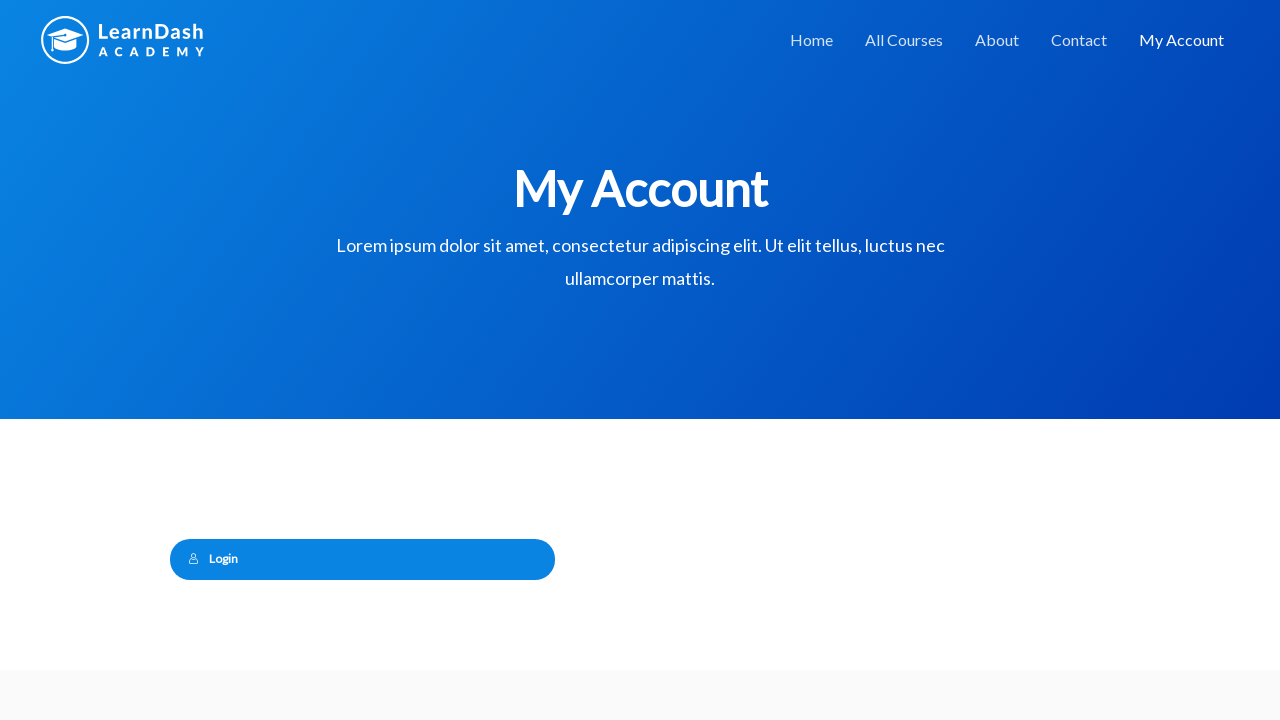

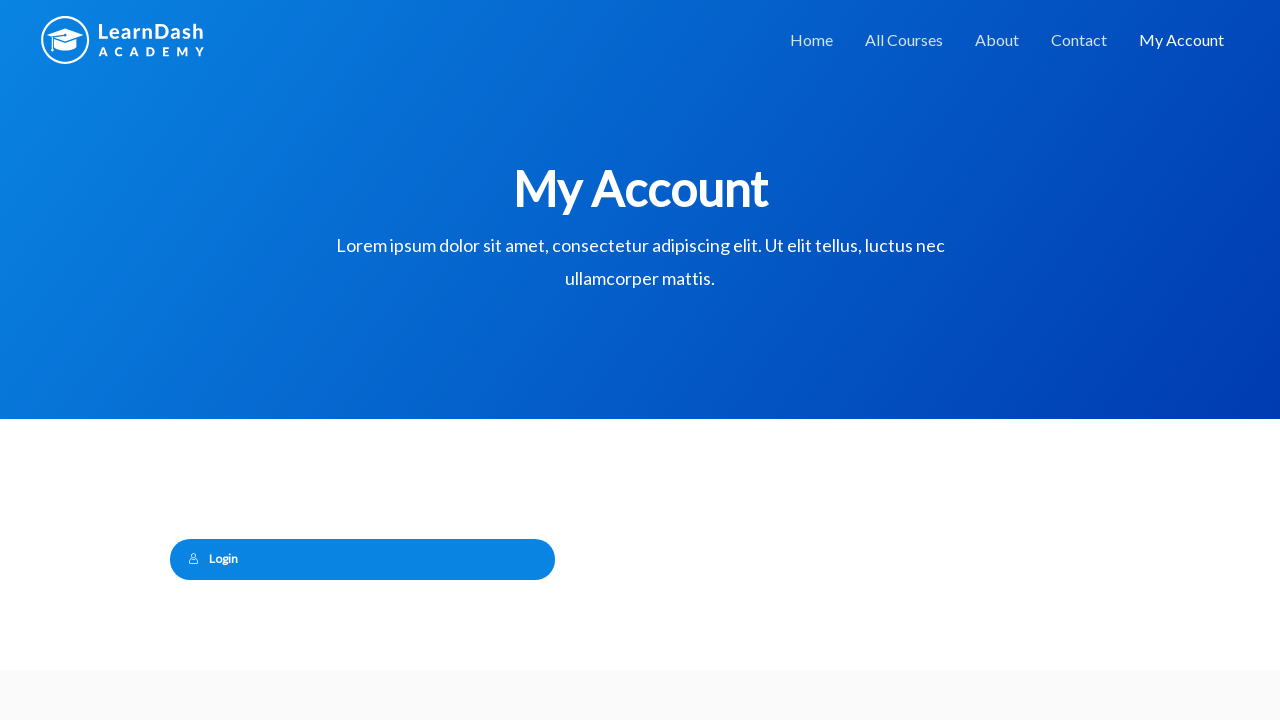